Navigates to a YouTube channel's videos page and scrolls through all videos until reaching the bottom of the page

Starting URL: https://www.youtube.com/c/paikscuisine/videos

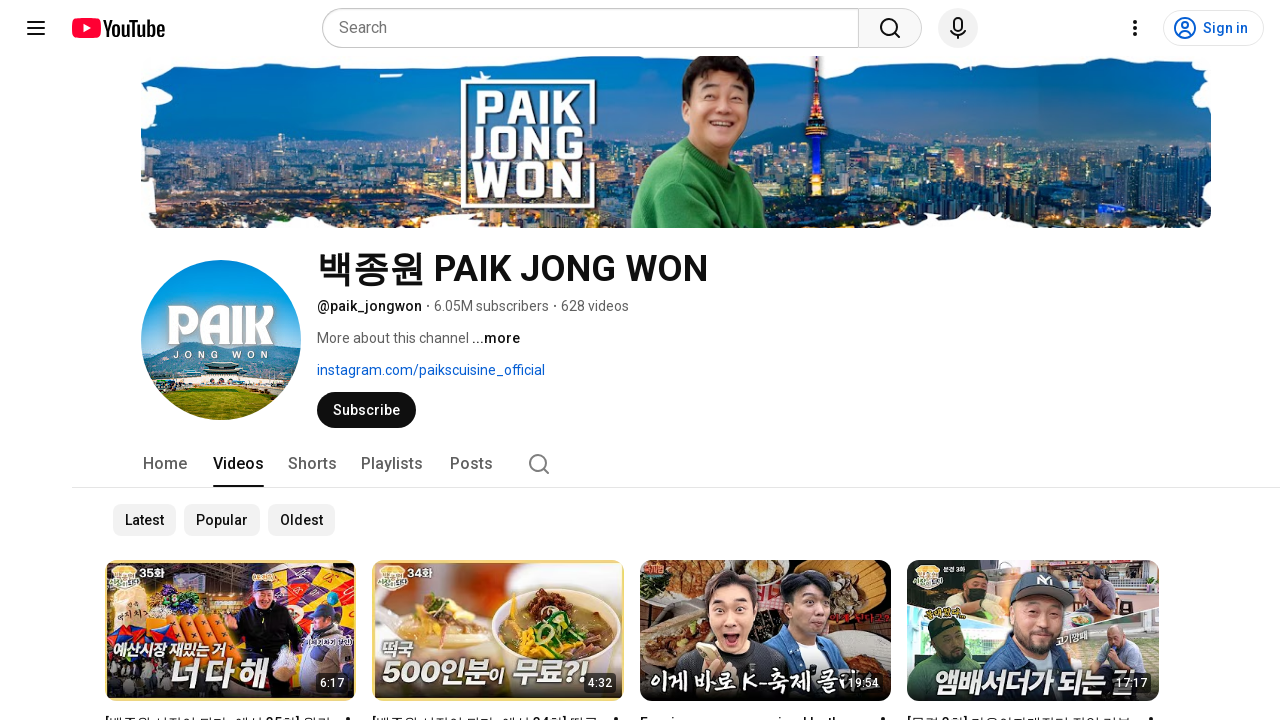

Waited for video elements to load on YouTube channel videos page
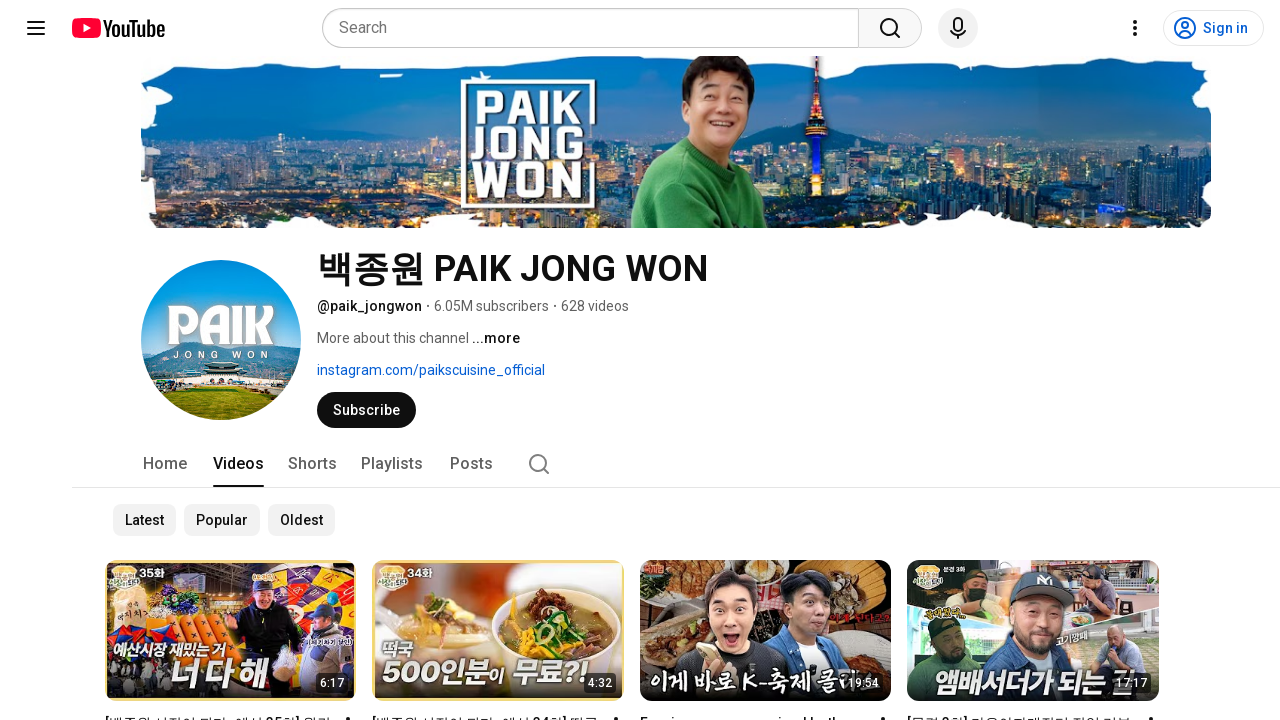

Evaluated initial page scroll height
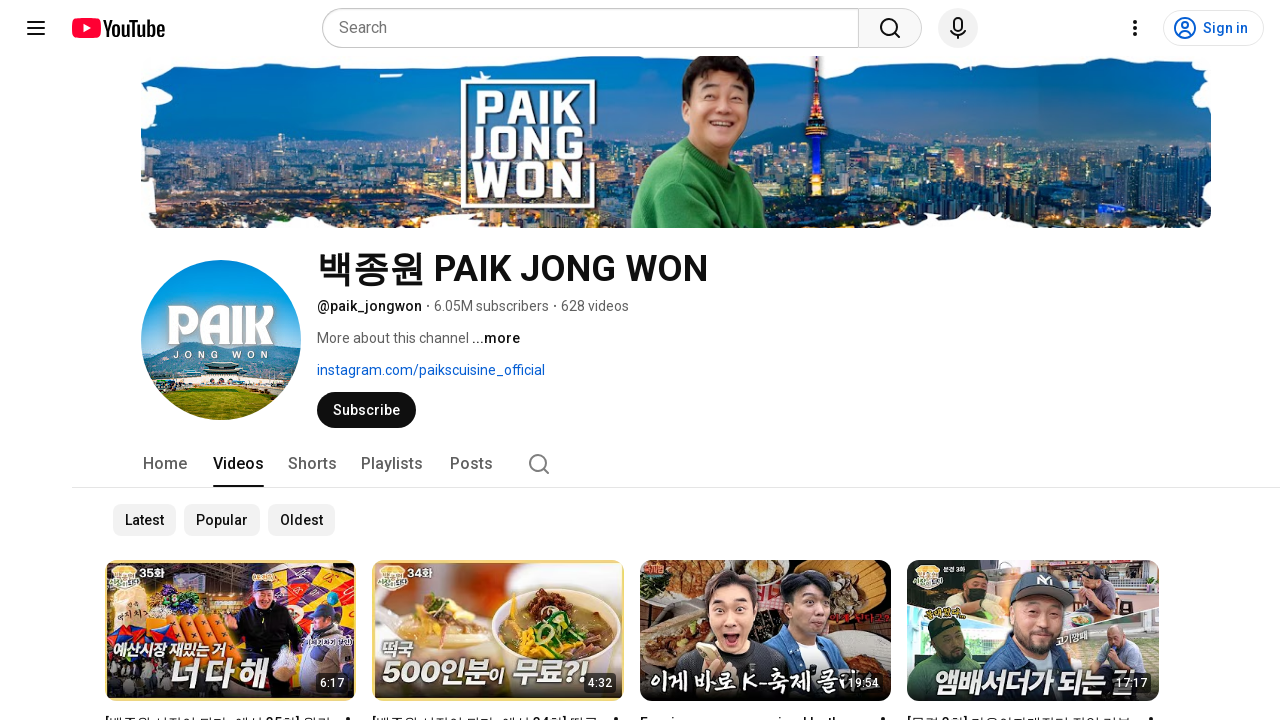

Pressed End key to scroll down (iteration 1/10)
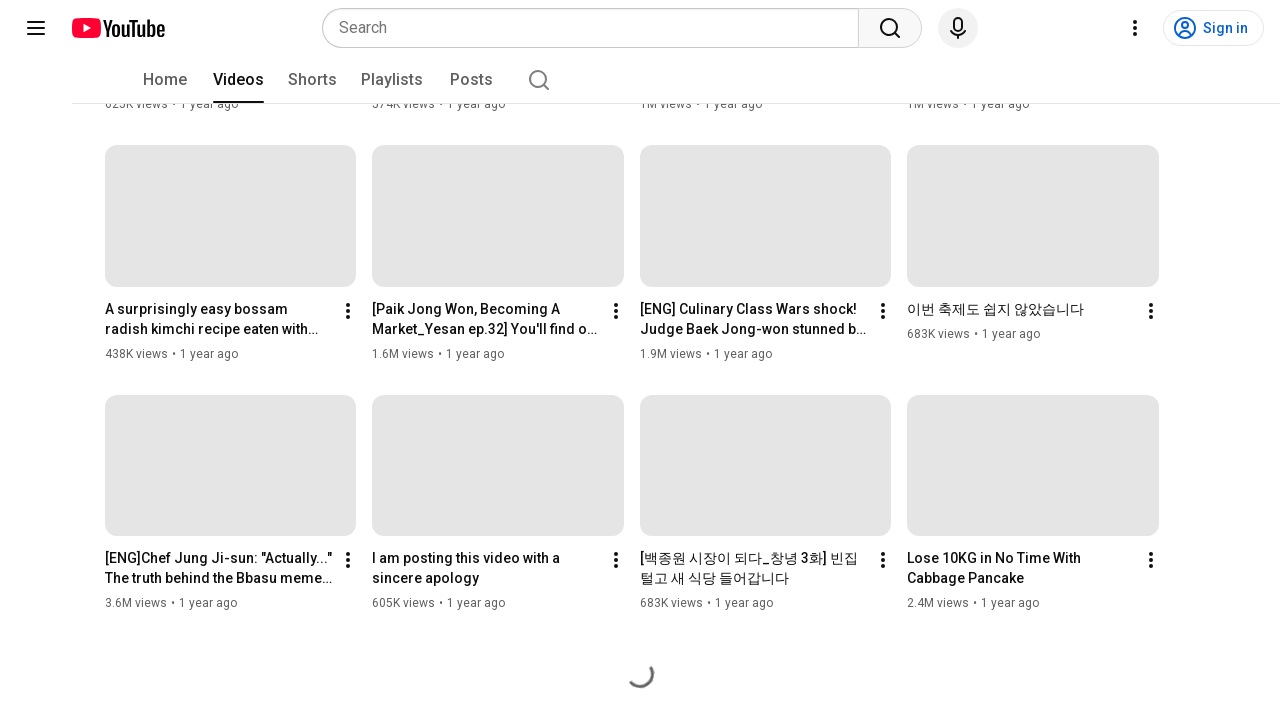

Waited 1 second for videos to load after scrolling
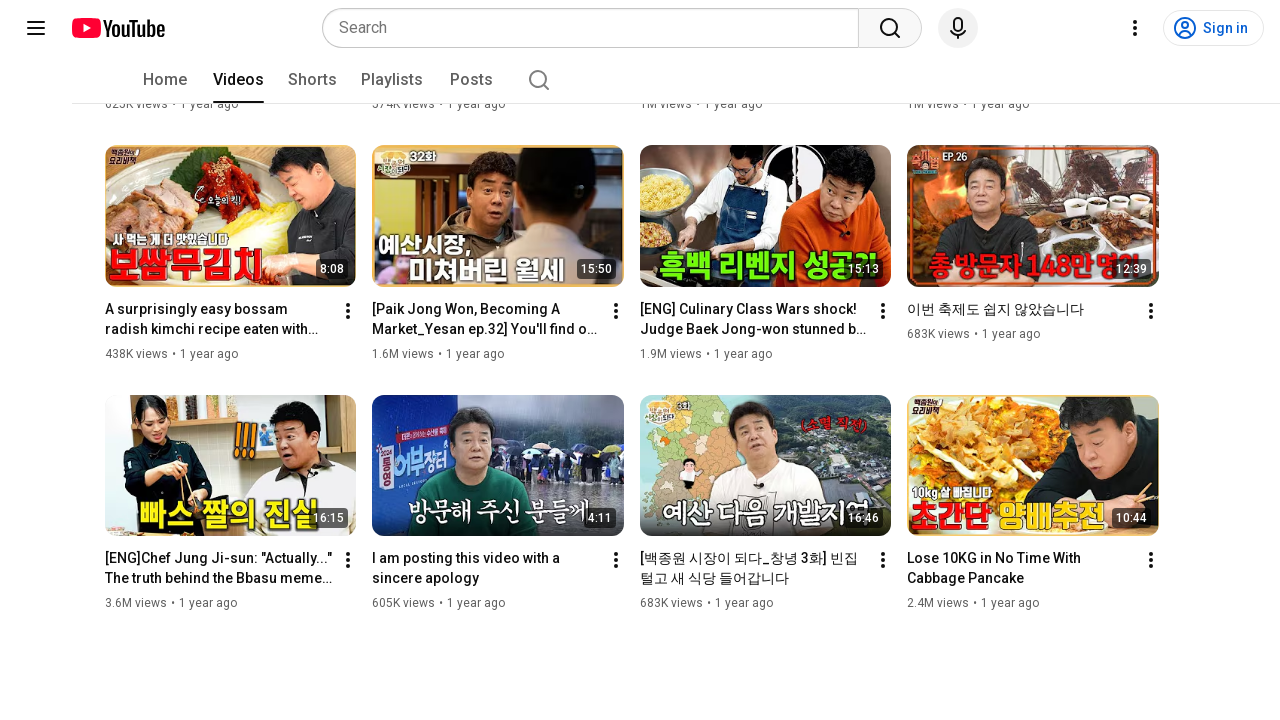

Pressed End key to scroll down (iteration 2/10)
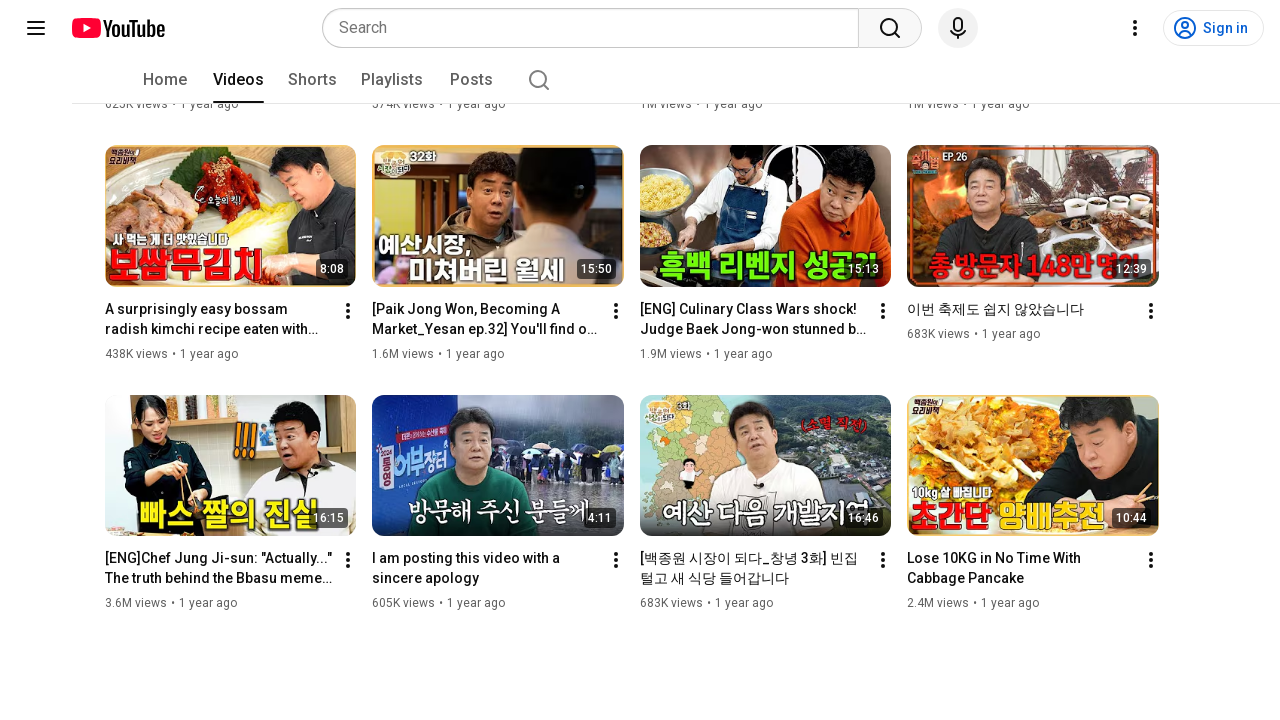

Waited 1 second for videos to load after scrolling
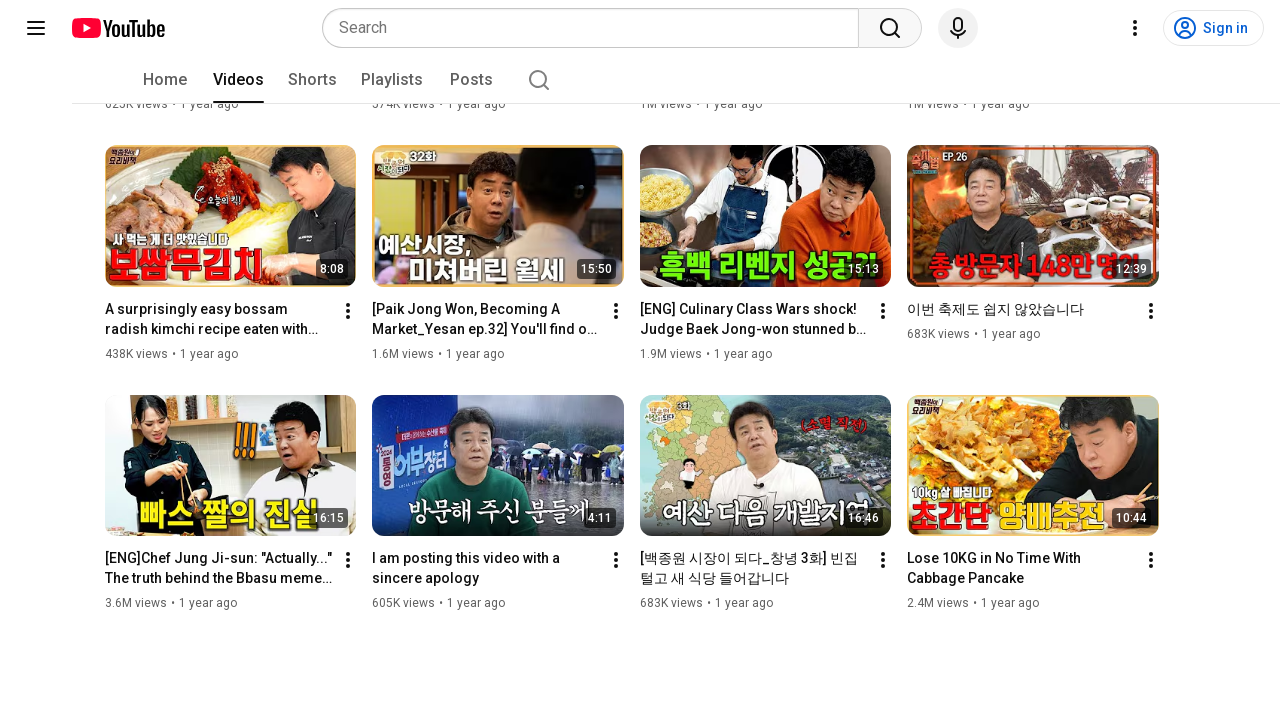

Pressed End key to scroll down (iteration 3/10)
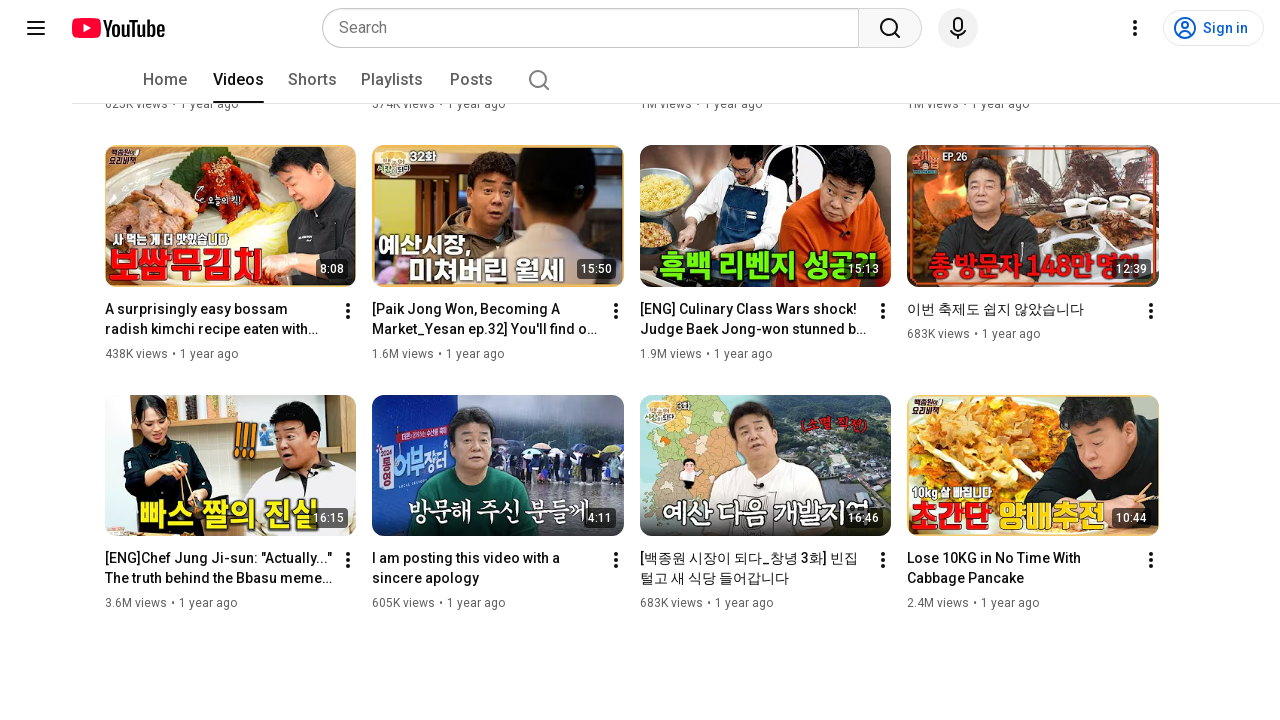

Waited 1 second for videos to load after scrolling
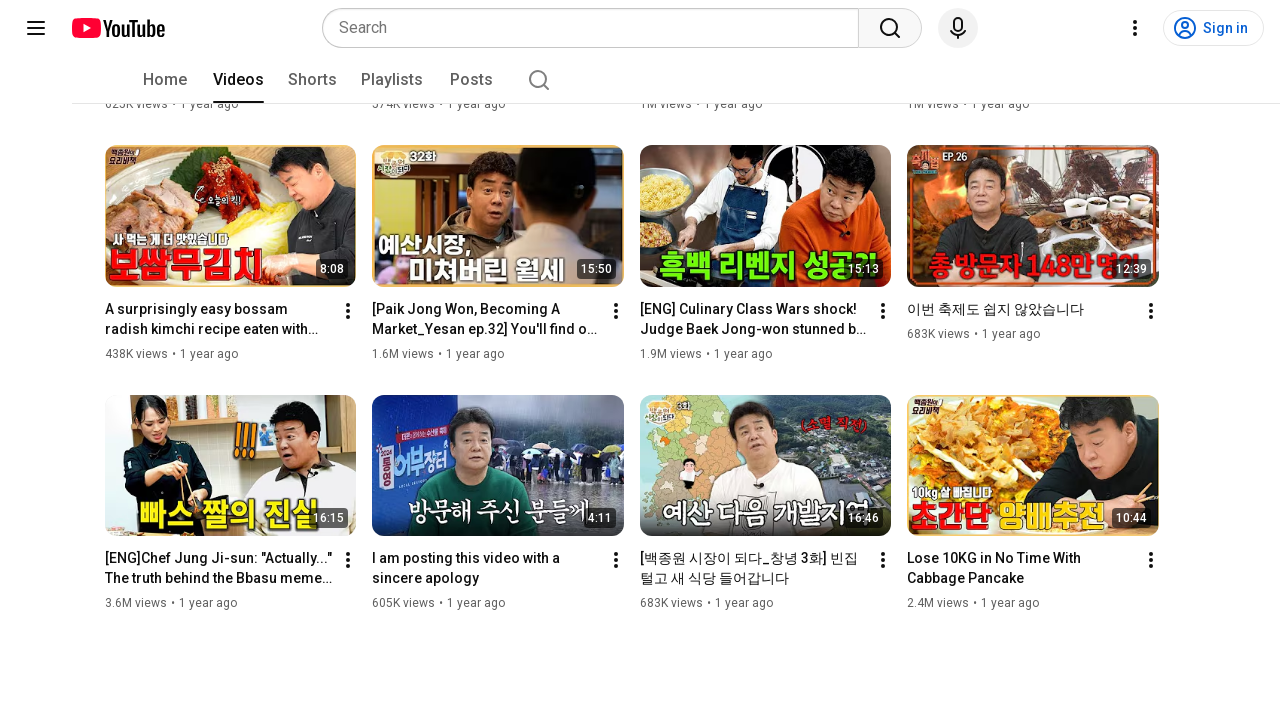

Pressed End key to scroll down (iteration 4/10)
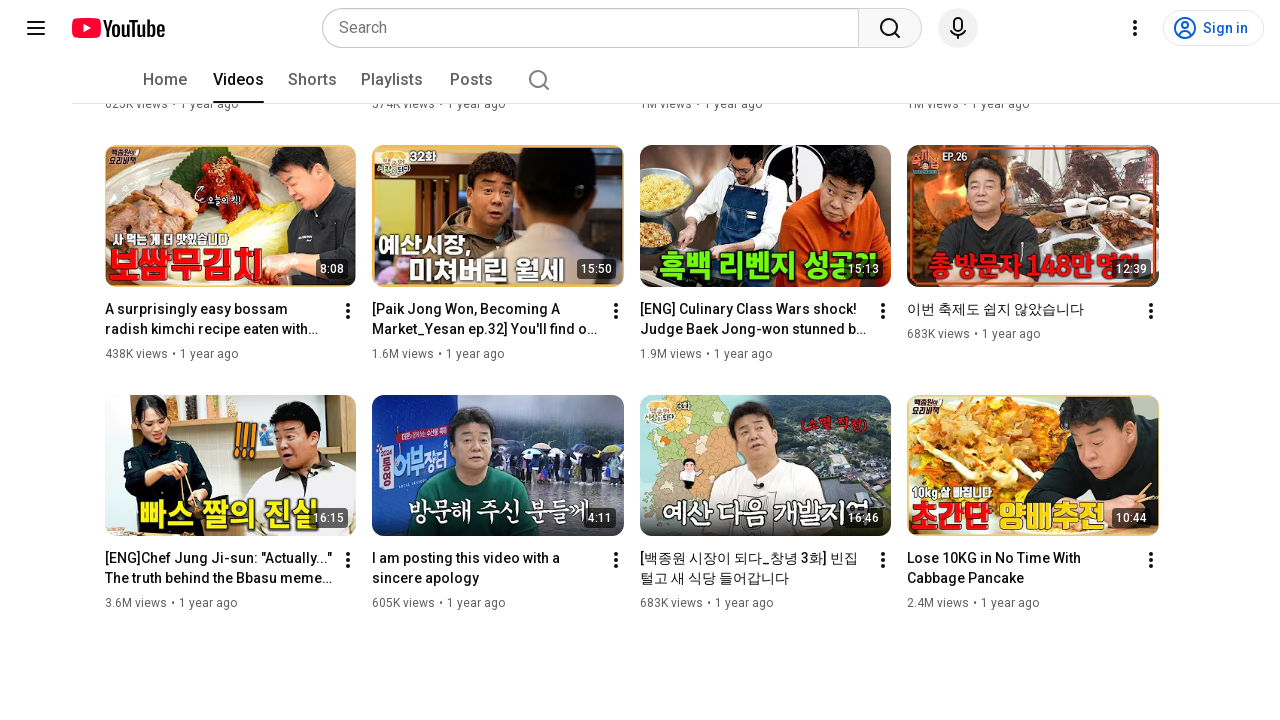

Waited 1 second for videos to load after scrolling
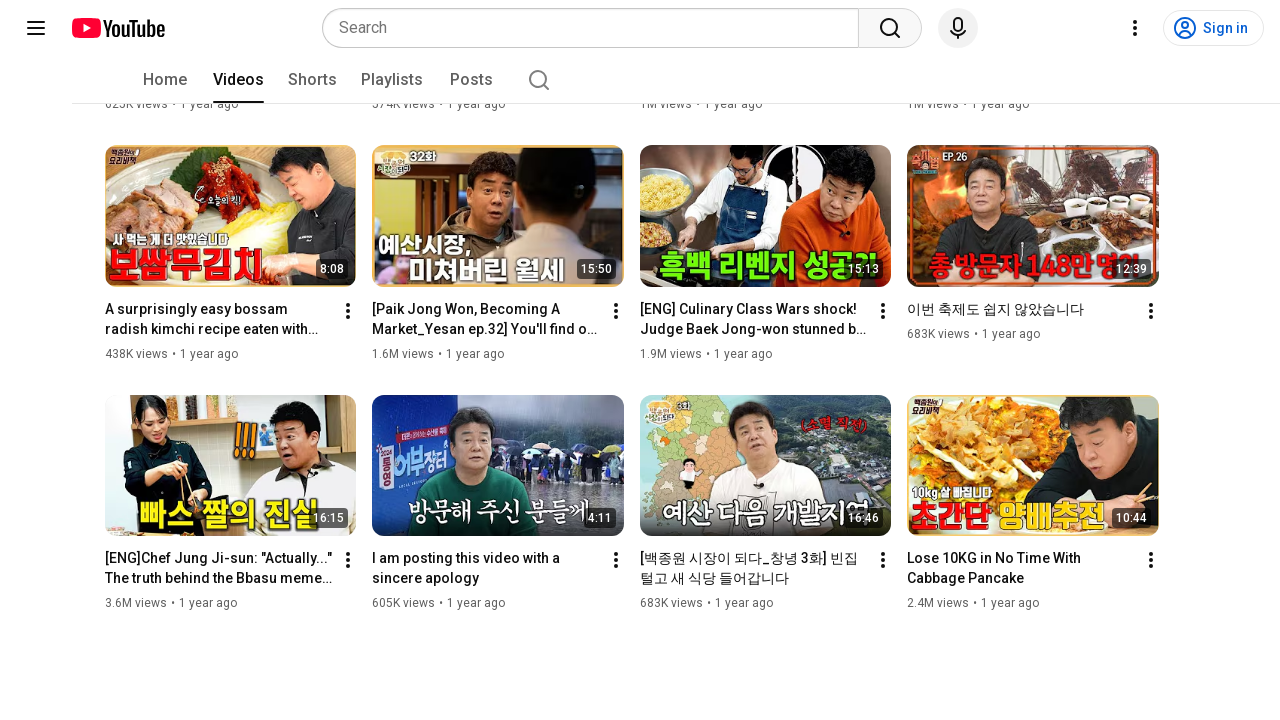

Pressed End key to scroll down (iteration 5/10)
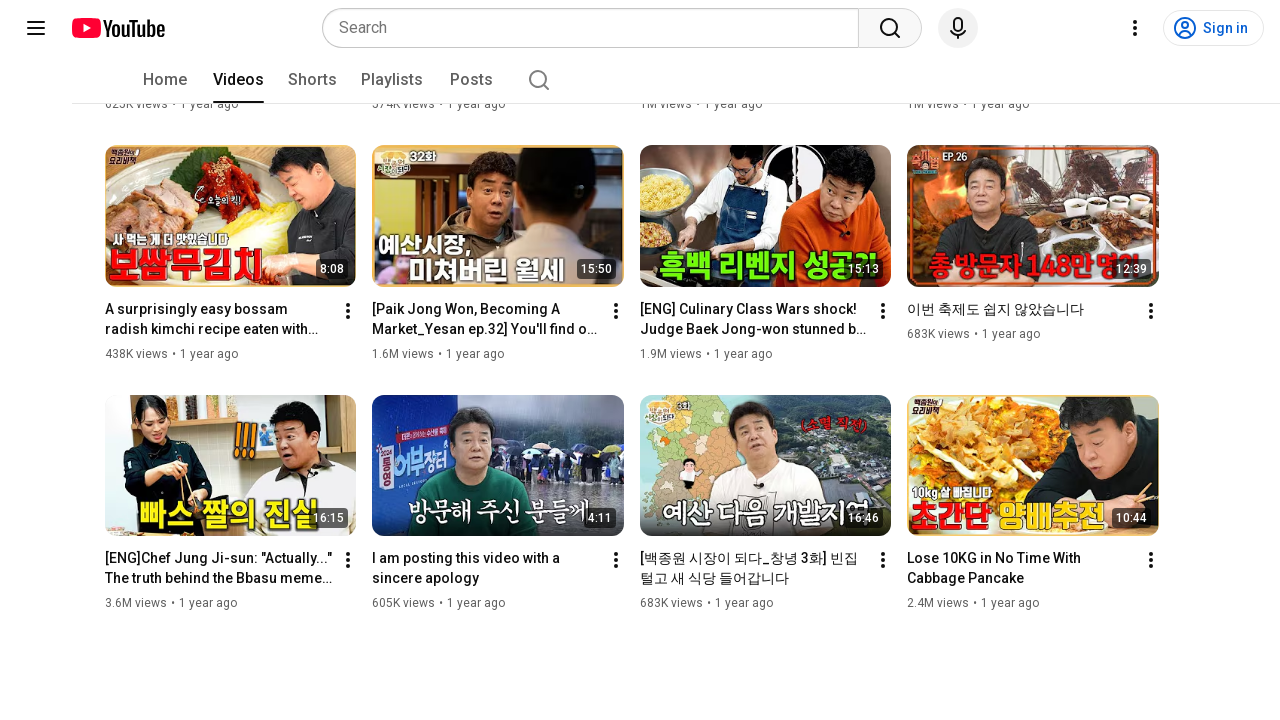

Waited 1 second for videos to load after scrolling
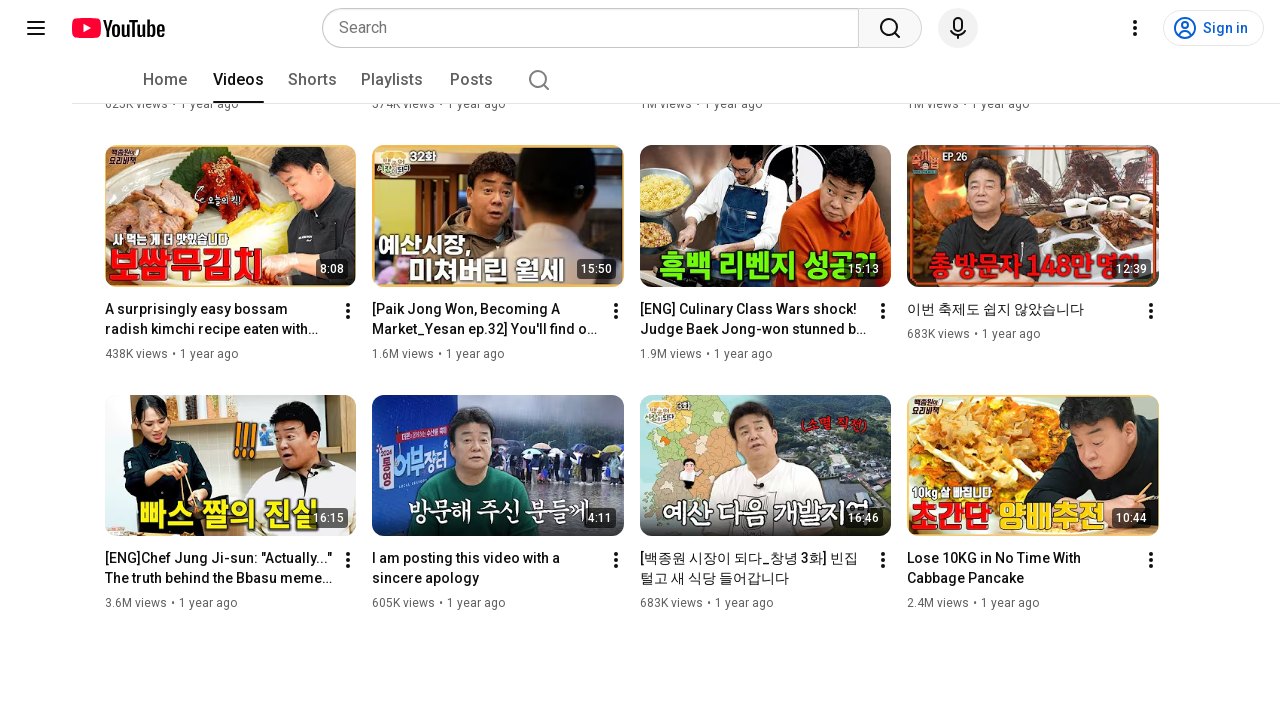

Pressed End key to scroll down (iteration 6/10)
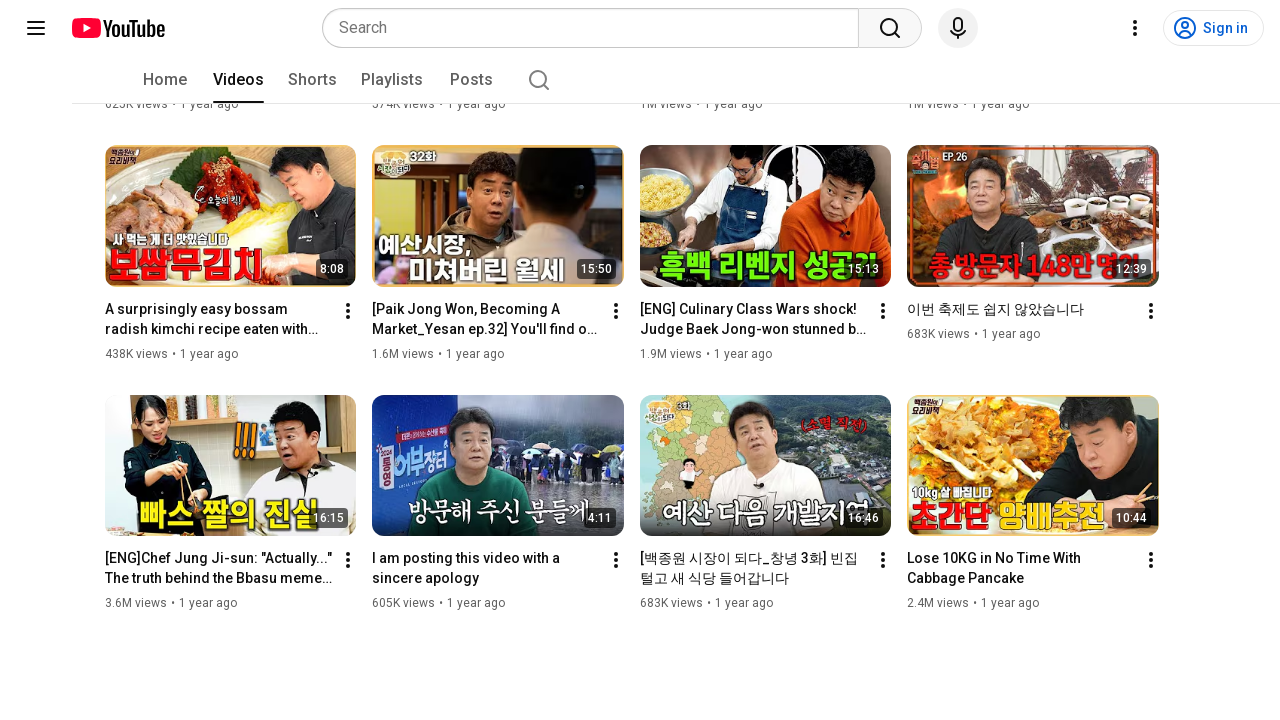

Waited 1 second for videos to load after scrolling
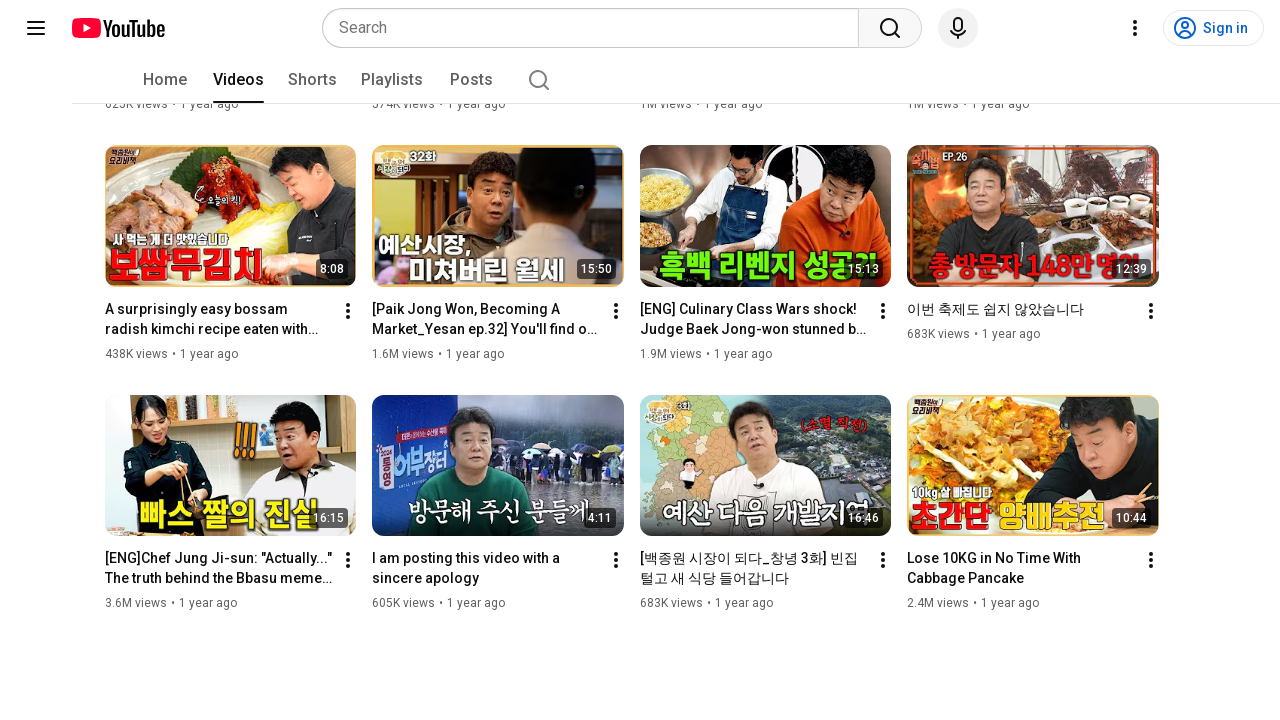

Pressed End key to scroll down (iteration 7/10)
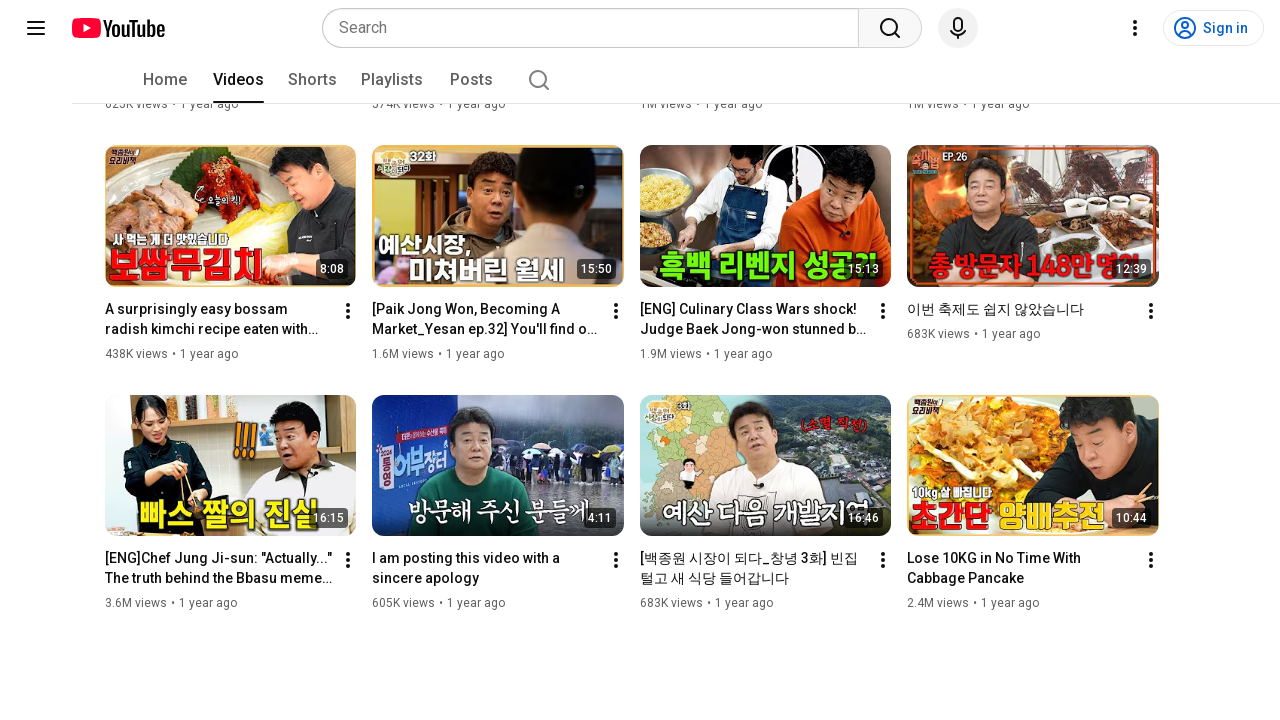

Waited 1 second for videos to load after scrolling
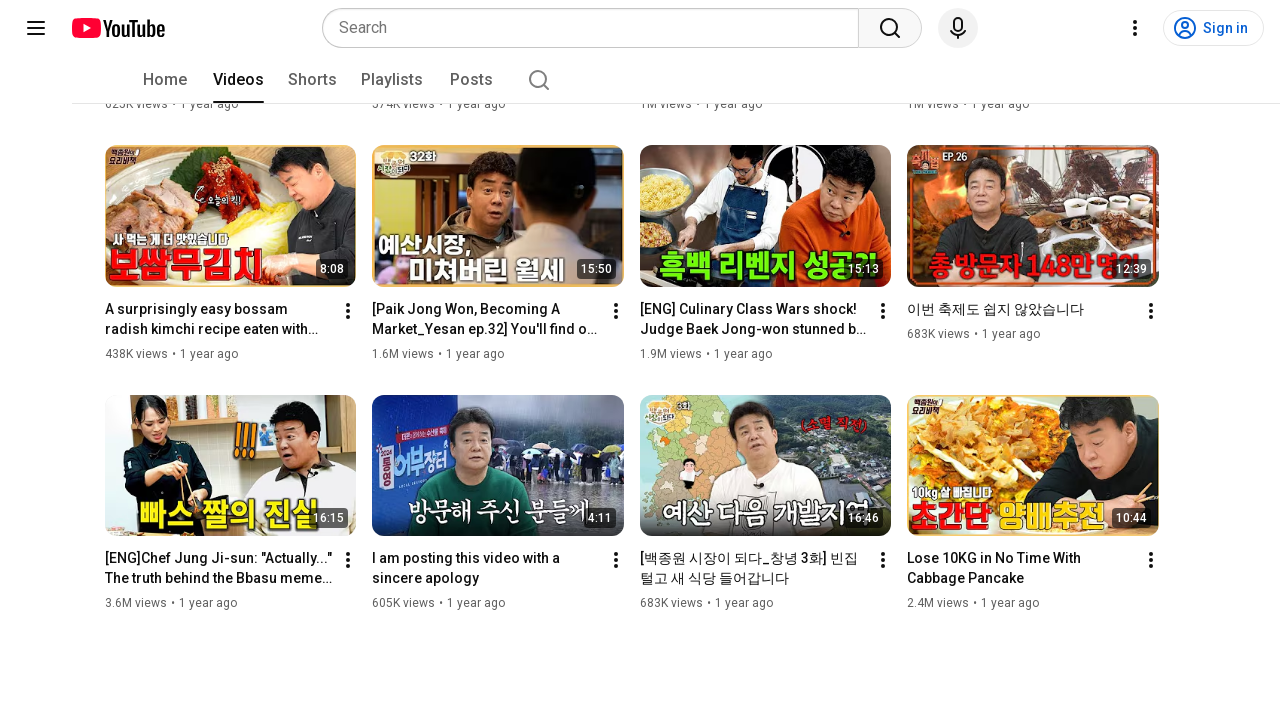

Pressed End key to scroll down (iteration 8/10)
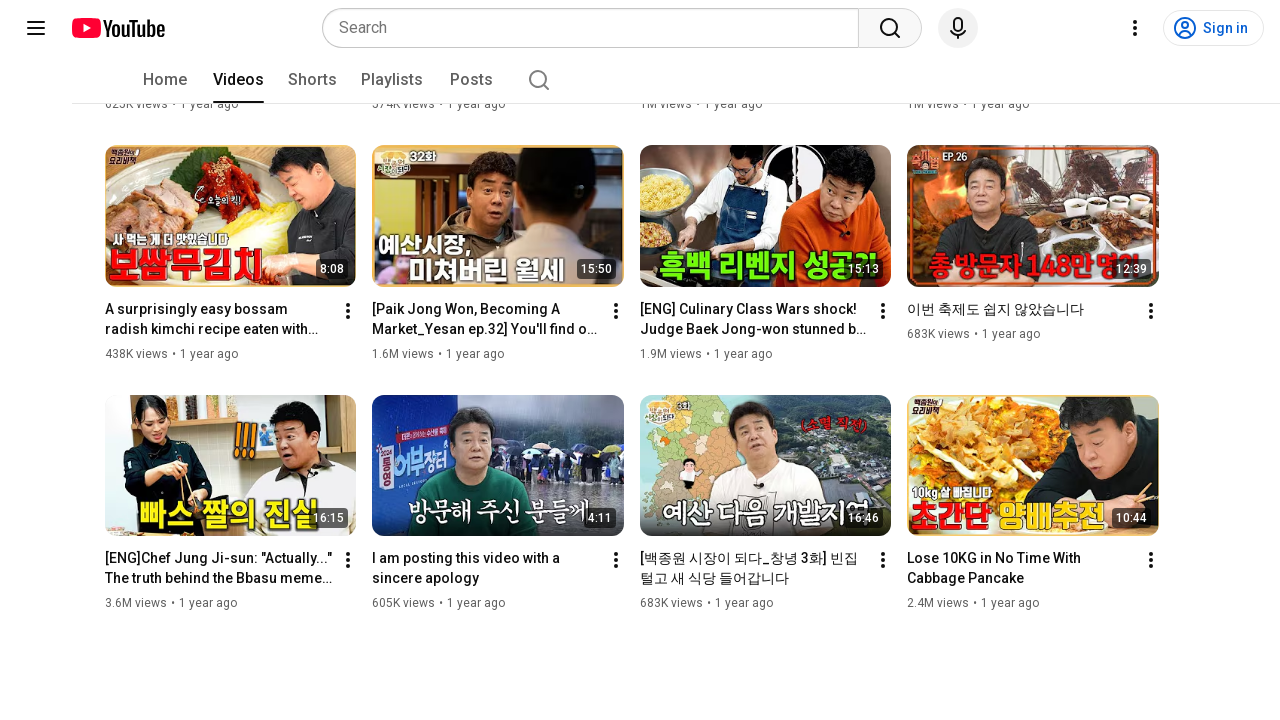

Waited 1 second for videos to load after scrolling
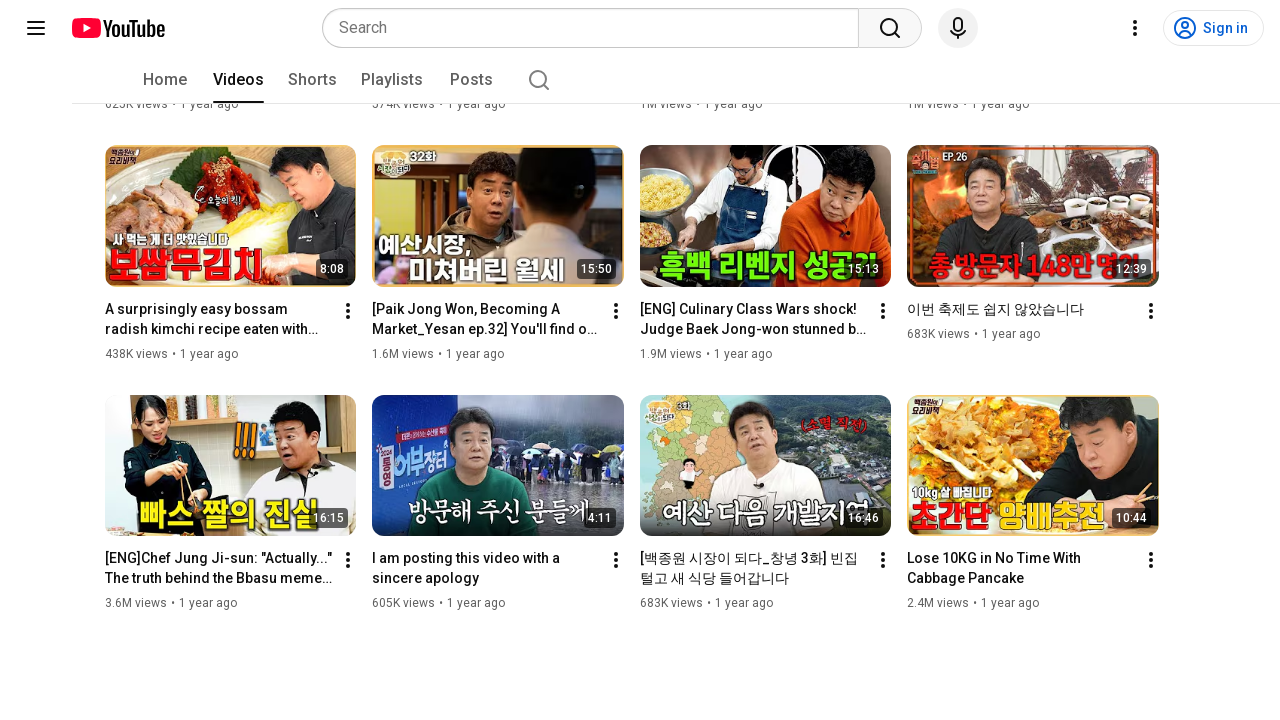

Pressed End key to scroll down (iteration 9/10)
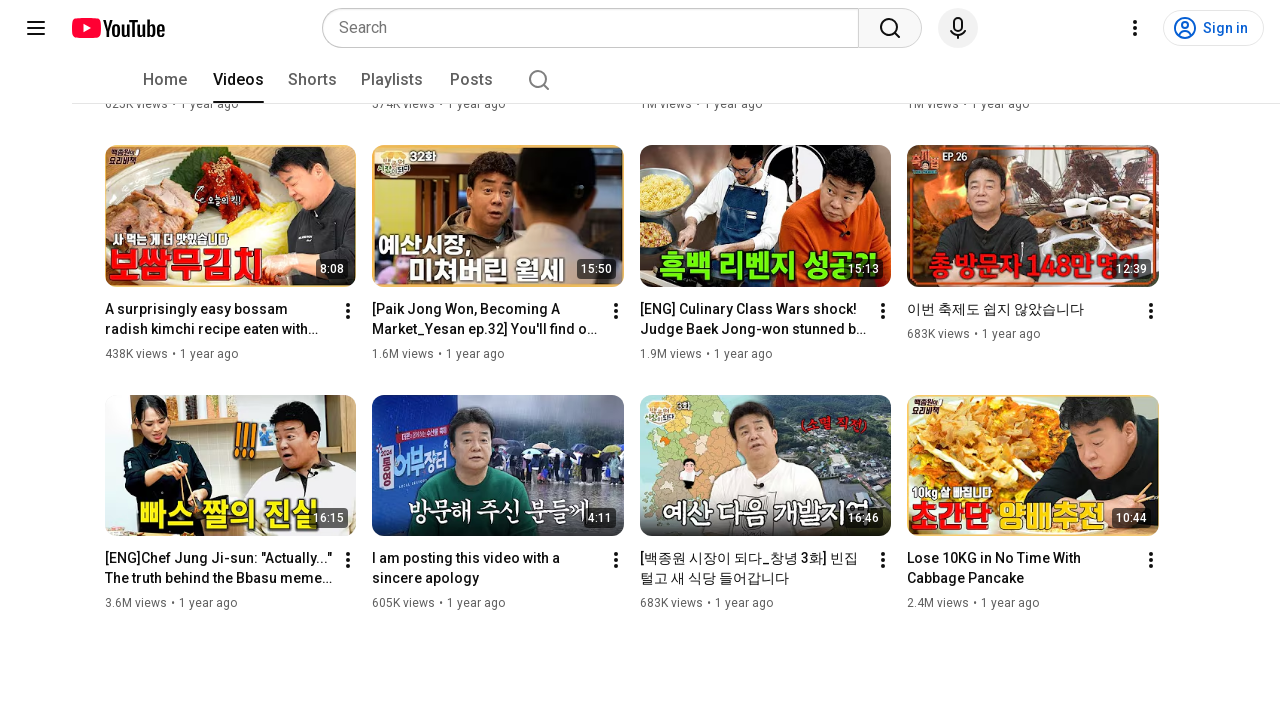

Waited 1 second for videos to load after scrolling
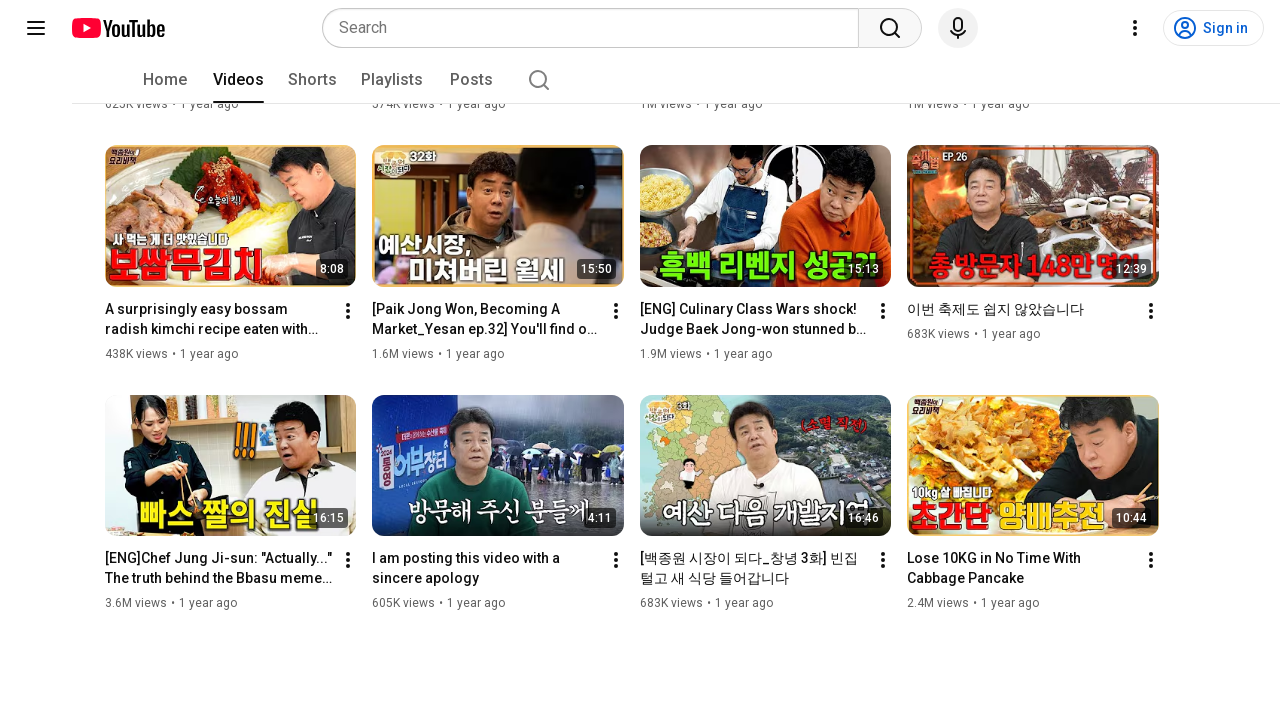

Pressed End key to scroll down (iteration 10/10)
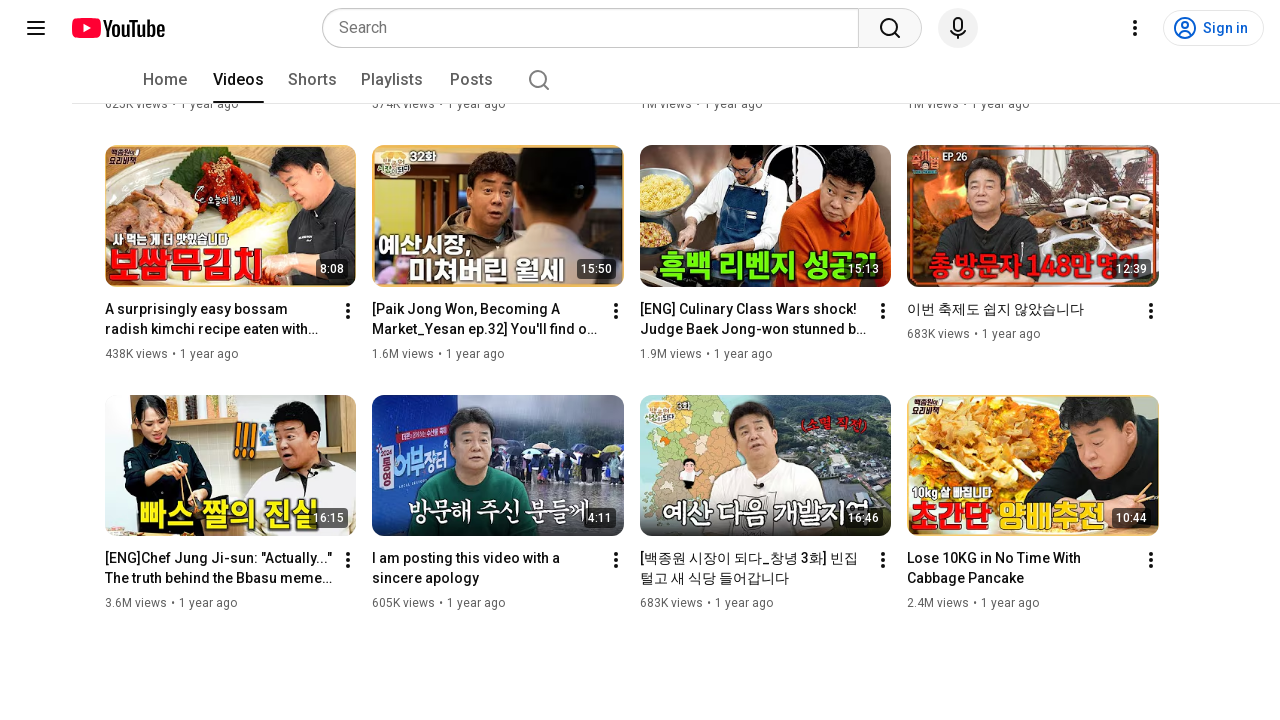

Waited 1 second for videos to load after scrolling
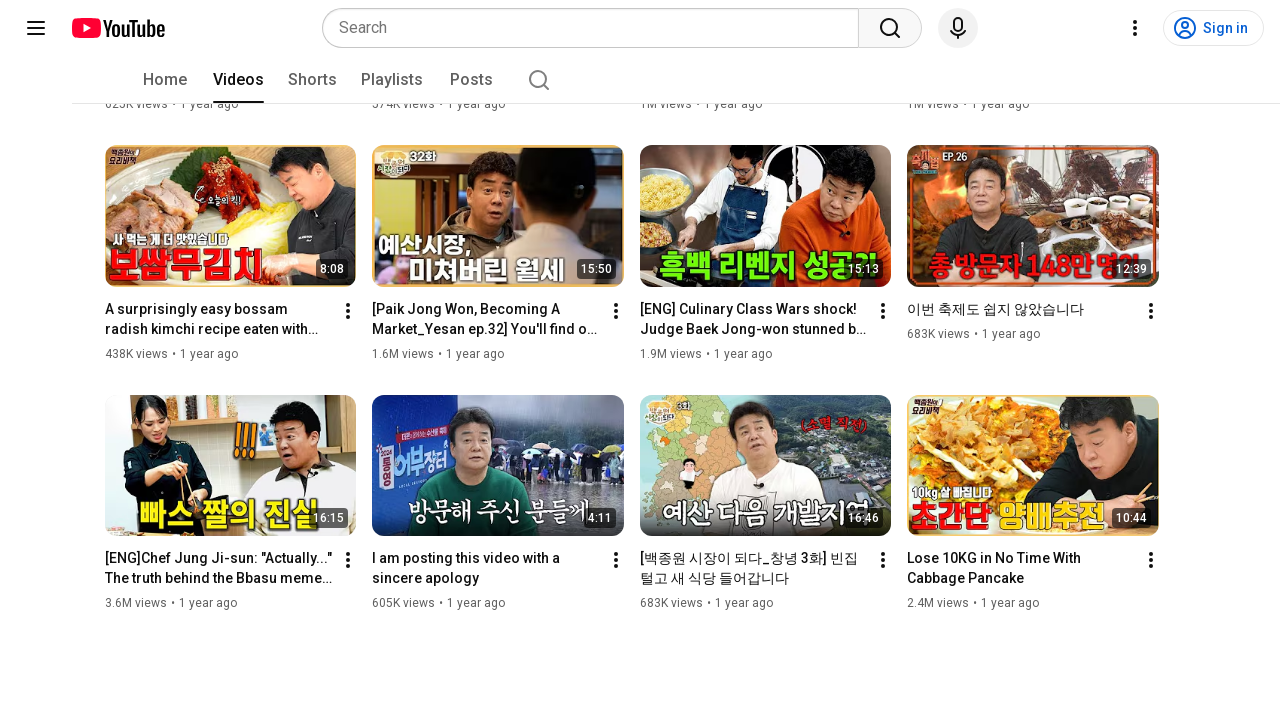

Evaluated current page scroll height to check if more content loaded
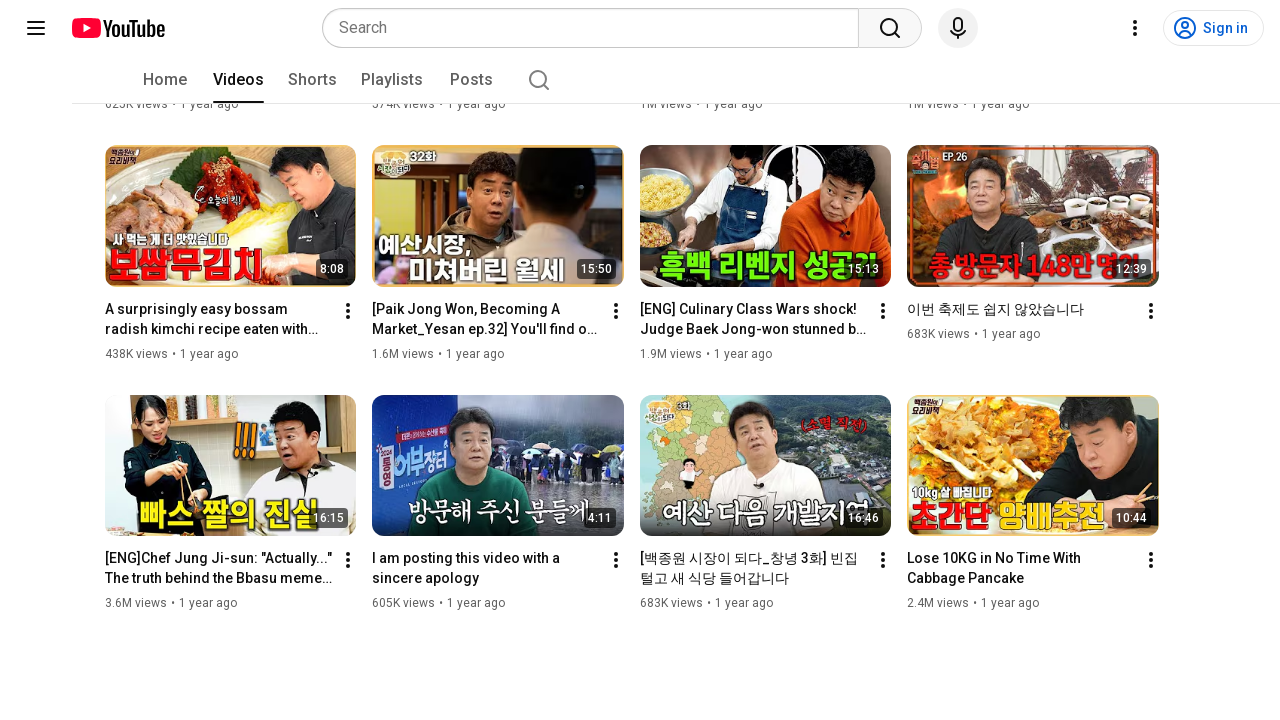

Reached bottom of page - no new content loaded, scrolling complete
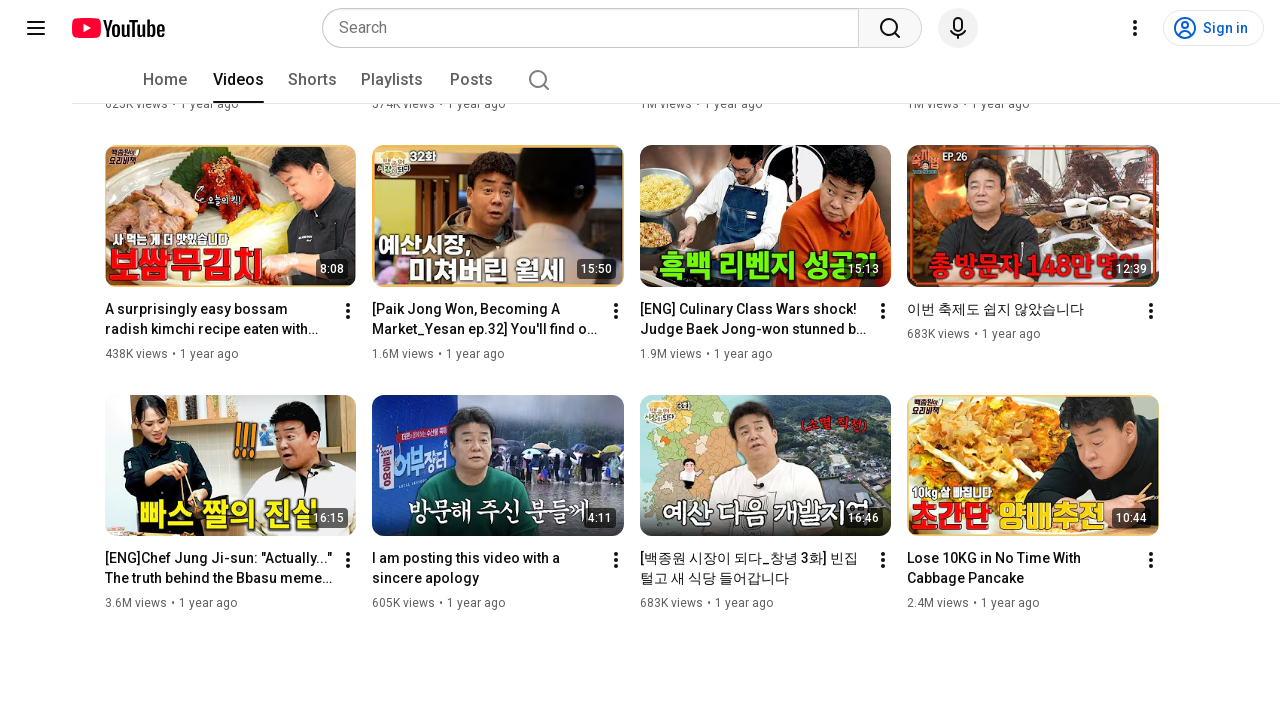

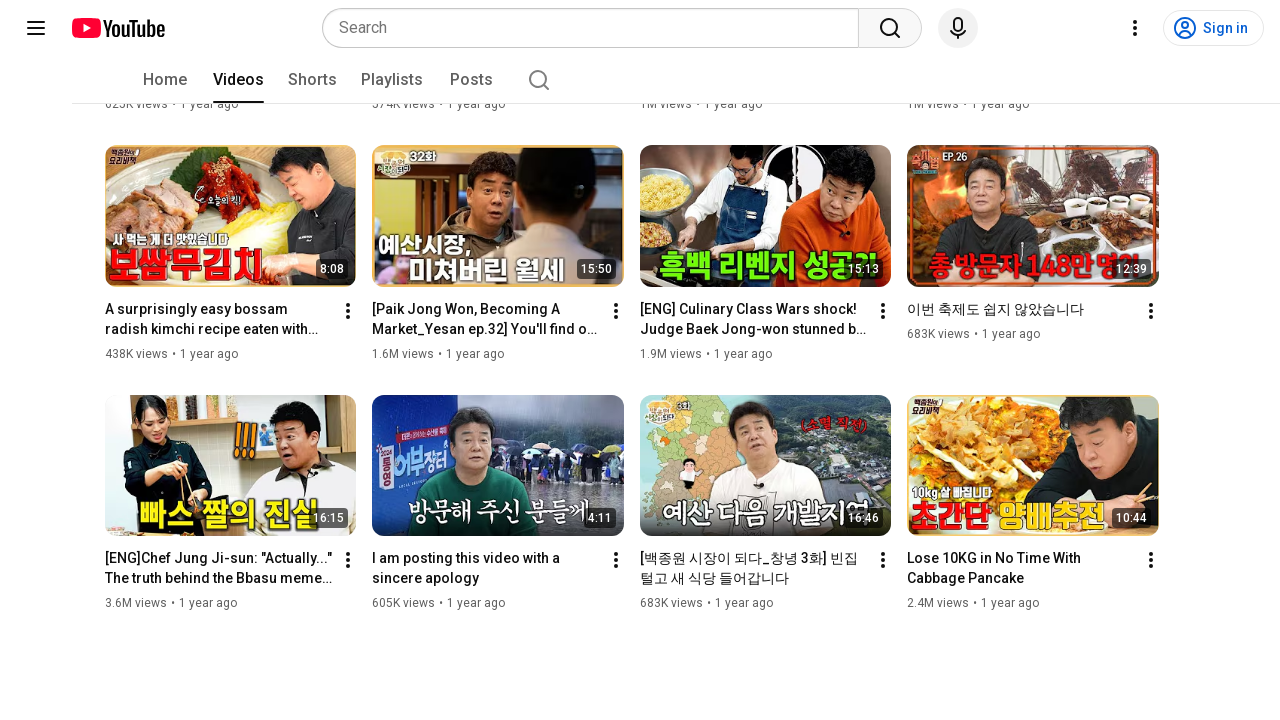